Tests page scrolling functionality by scrolling to the bottom of the page and then back to the top

Starting URL: https://testautomationpractice.blogspot.com/

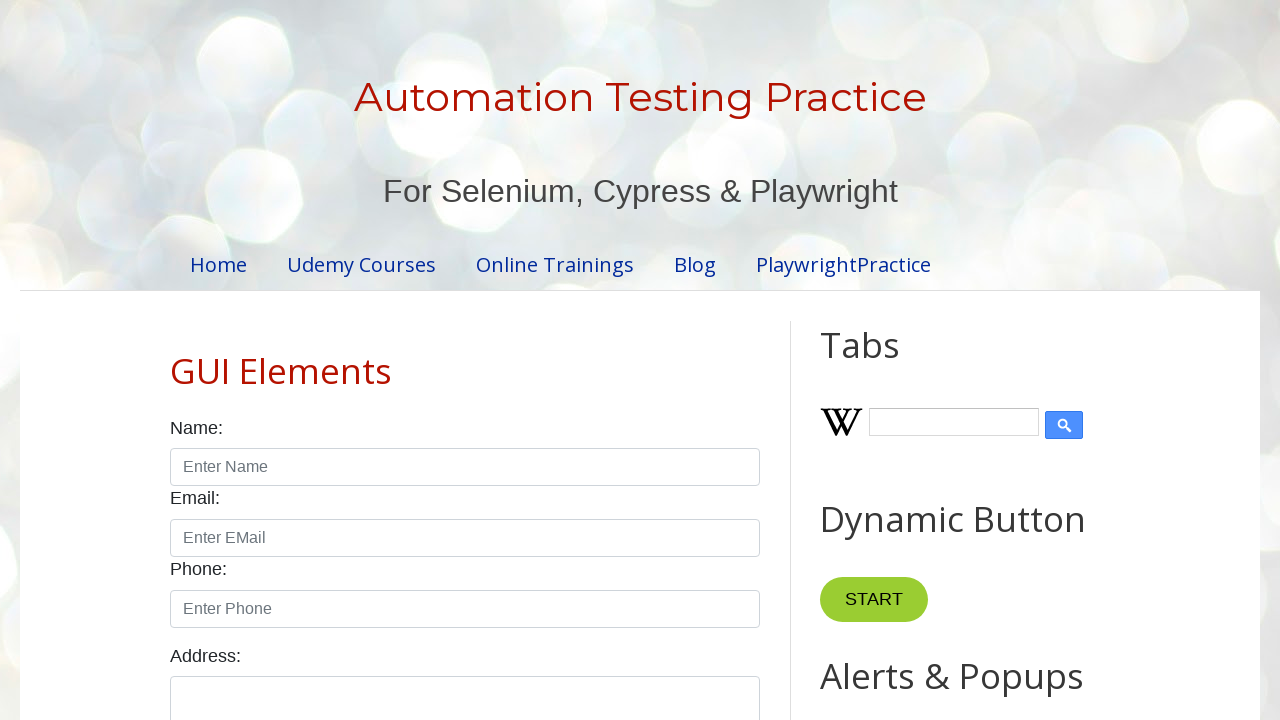

Scrolled to the bottom of the page
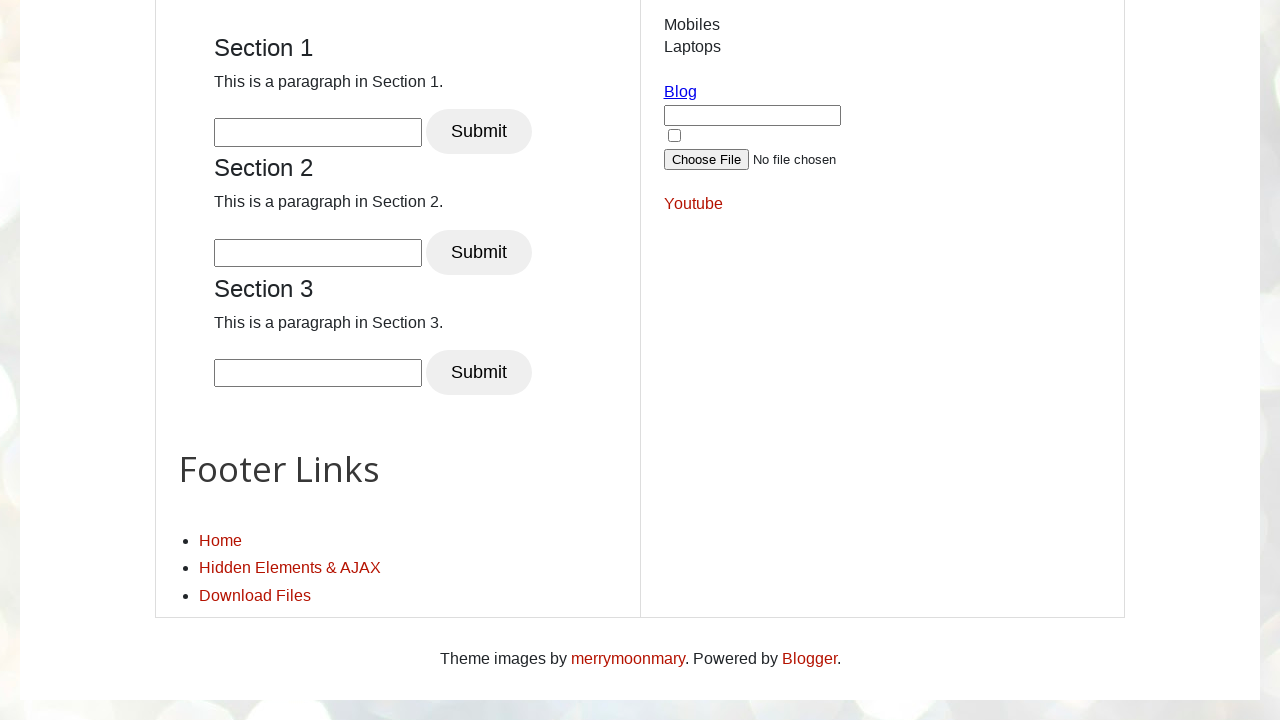

Waited 5 seconds at the bottom of the page
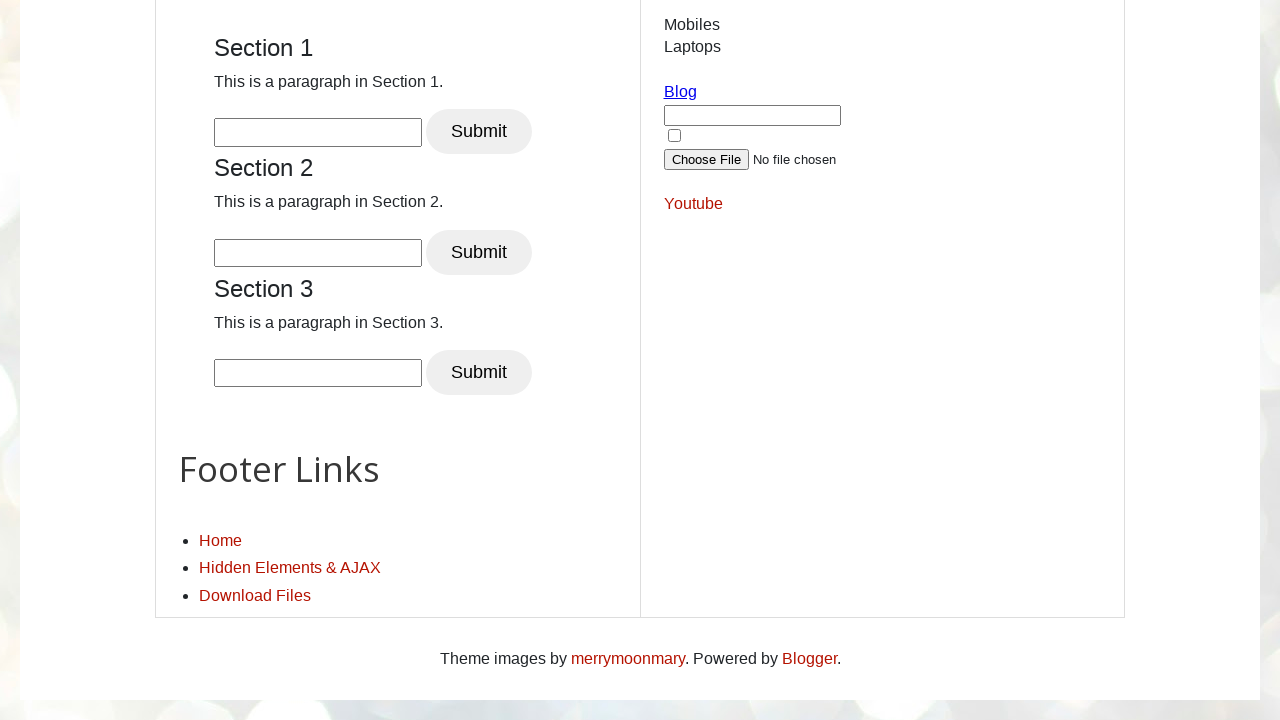

Scrolled back to the top of the page
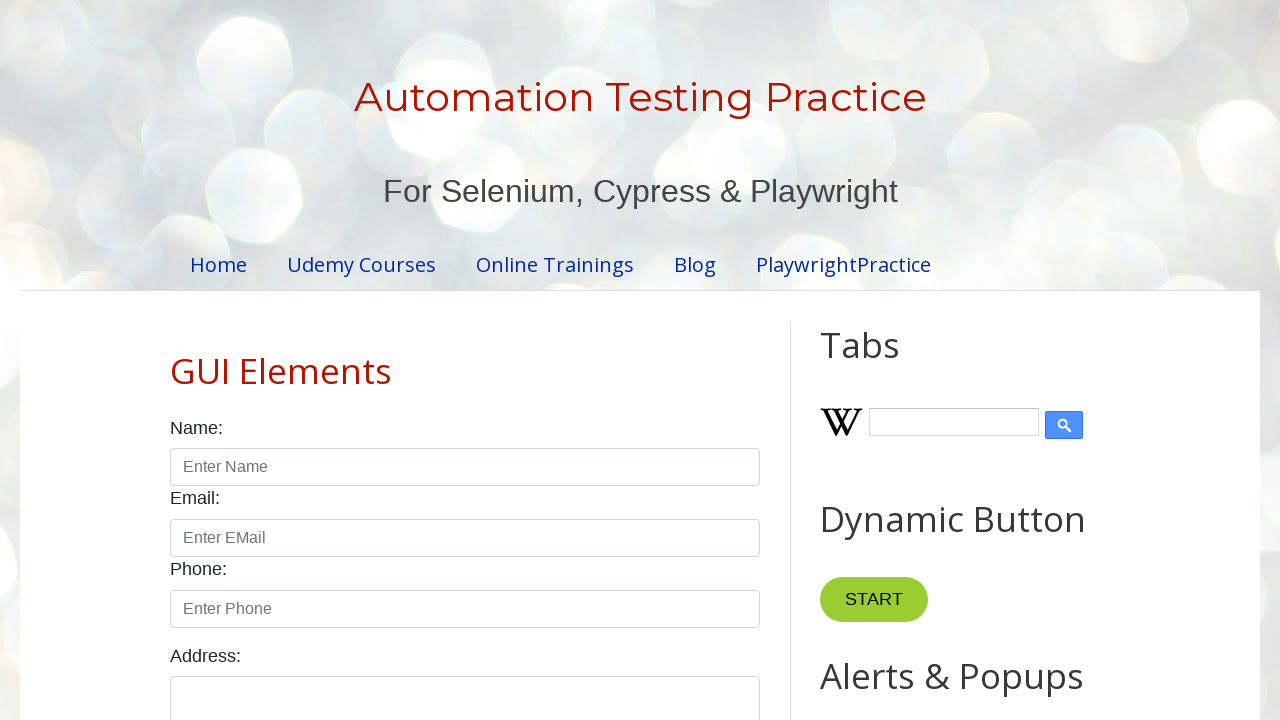

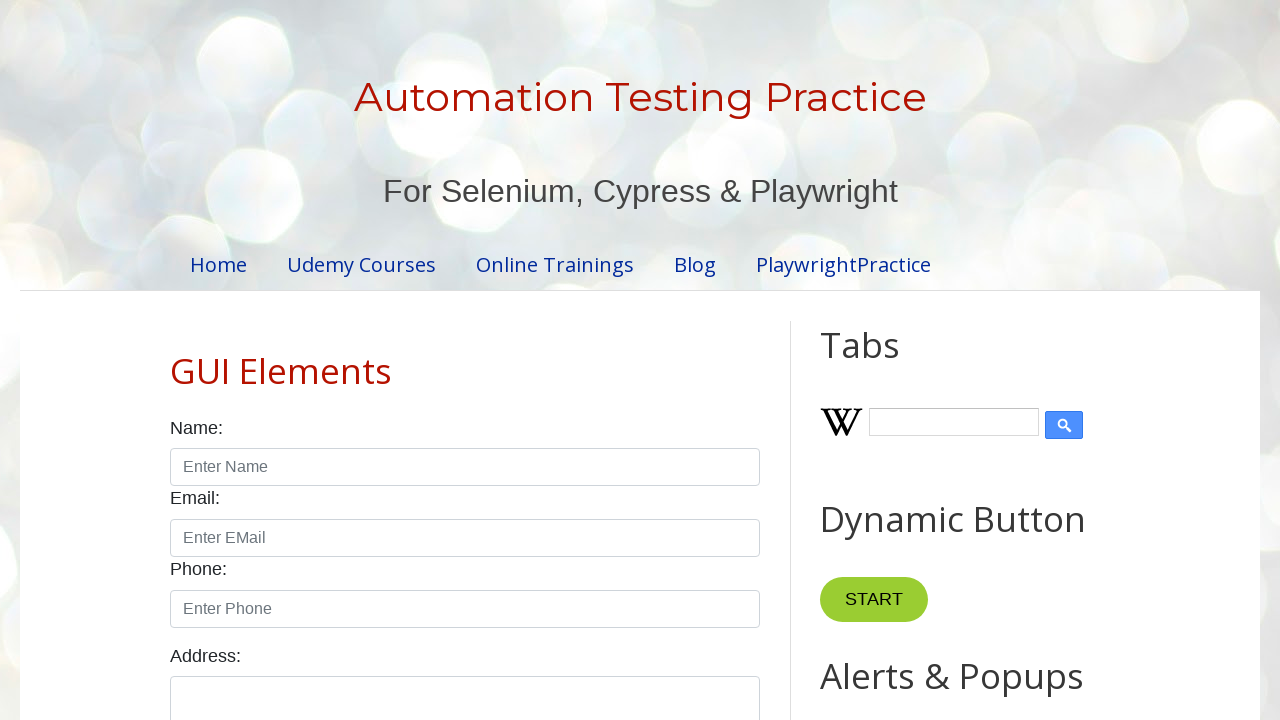